Tests DuckDuckGo search functionality by entering "Selenium WebDriver" in the search box and submitting, then waits for and verifies the page title contains the search term.

Starting URL: https://duckduckgo.com/

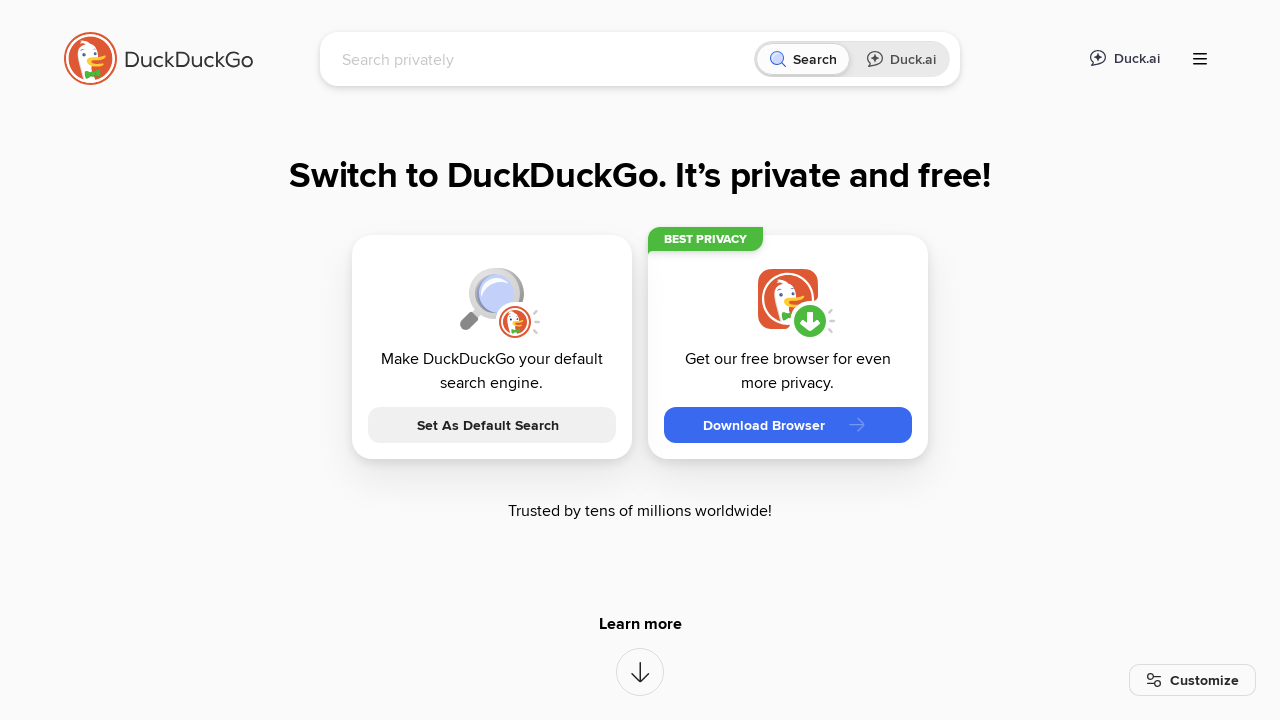

Filled search box with 'Selenium WebDriver' on input[name='q']
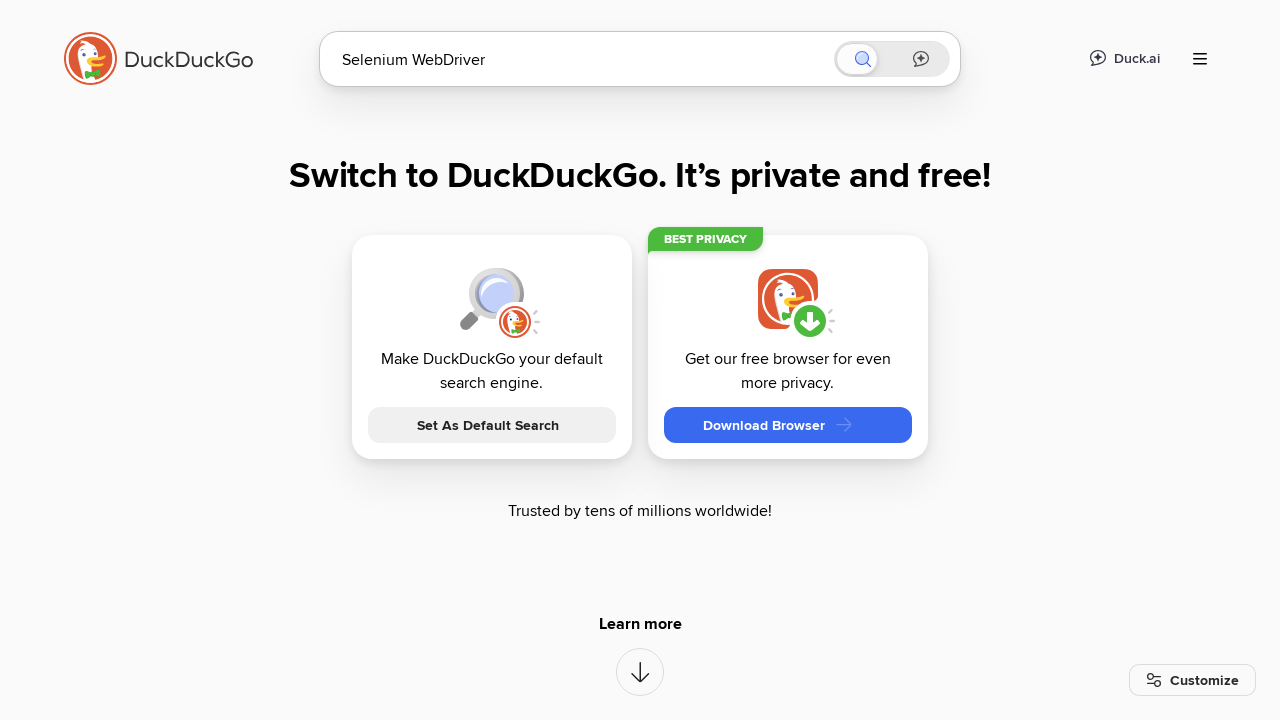

Pressed Enter to submit search form on input[name='q']
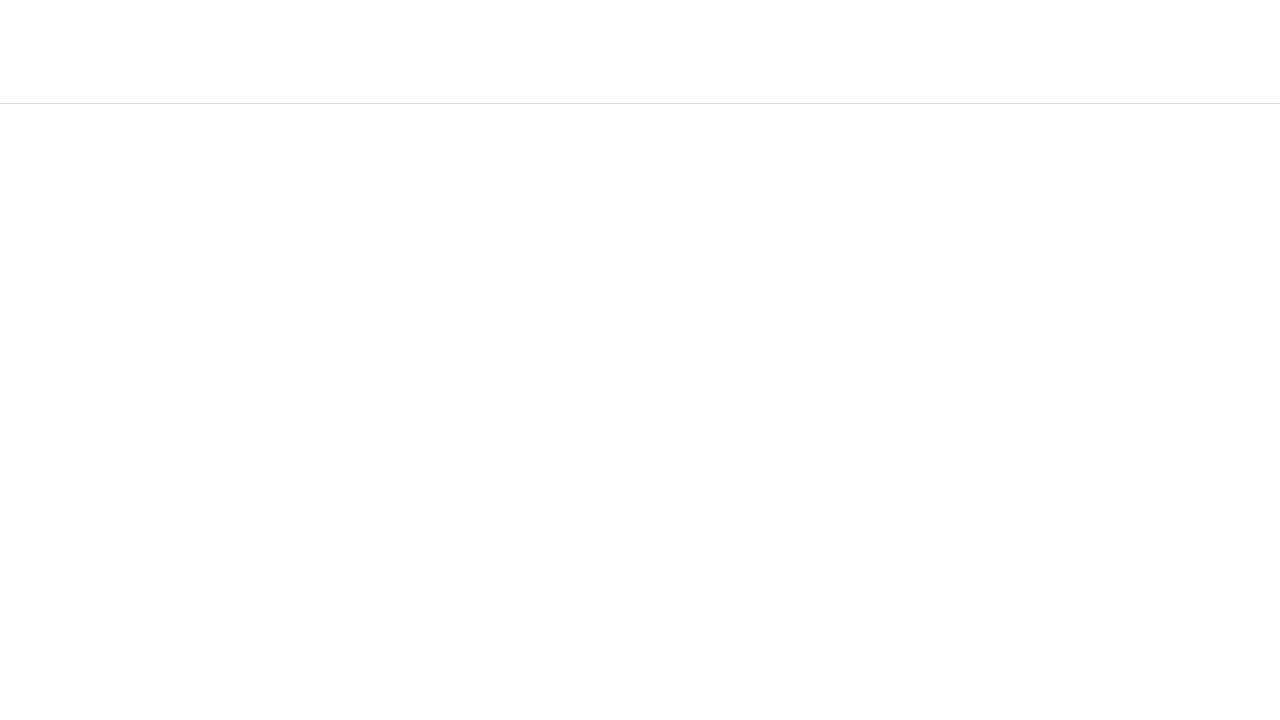

Verified page title contains 'Selenium WebDriver'
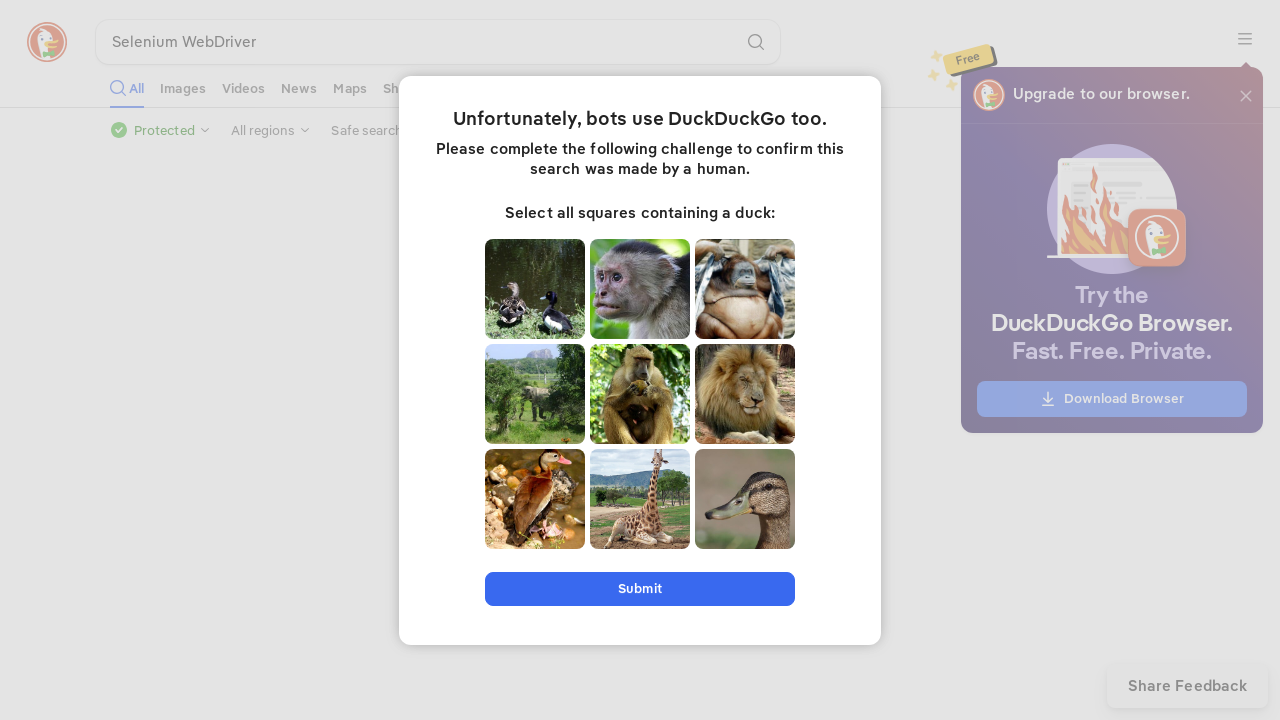

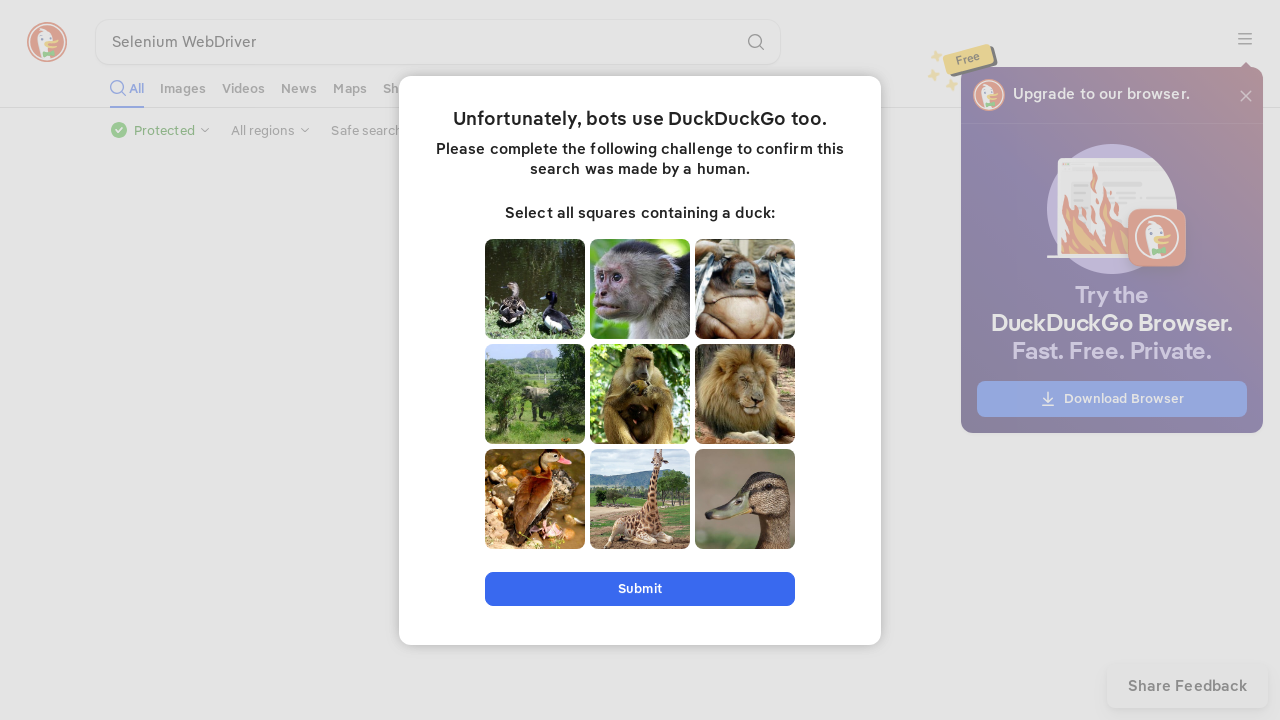